Tests multi-select dropdown functionality by selecting multiple options from a car dropdown, verifying selections, and then deselecting all options

Starting URL: http://omayo.blogspot.com/

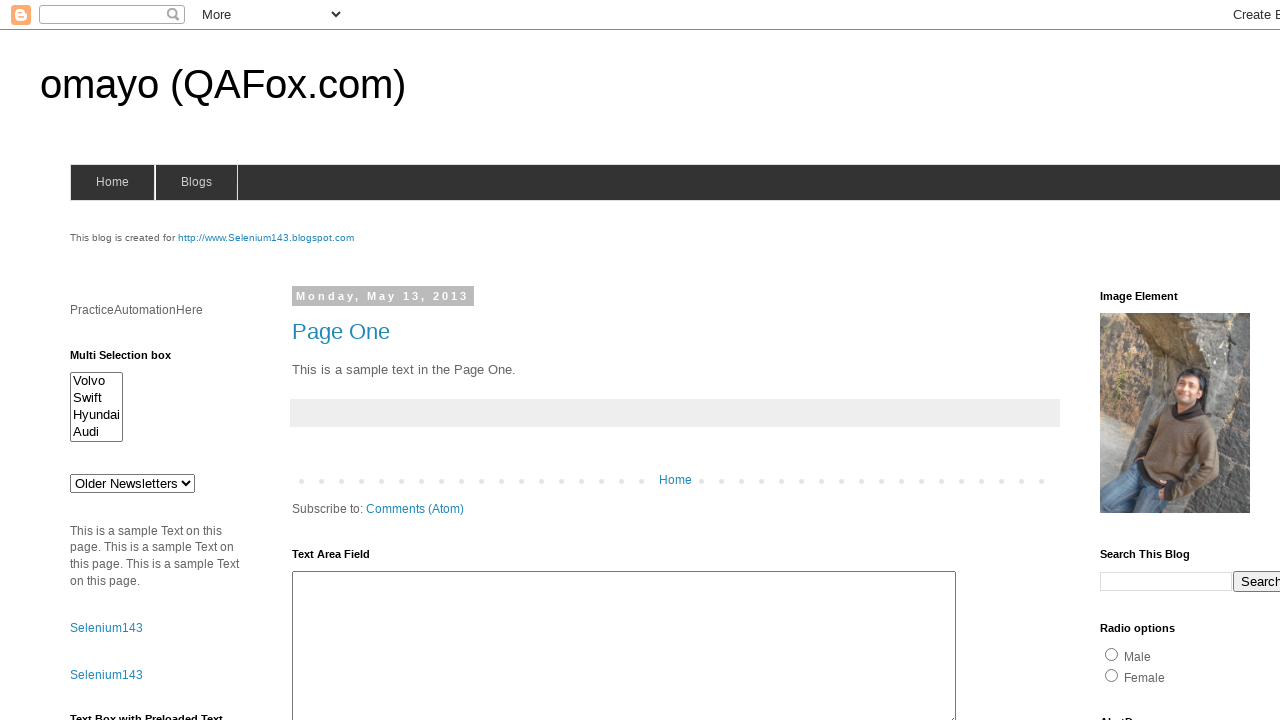

Multi-select dropdown element loaded
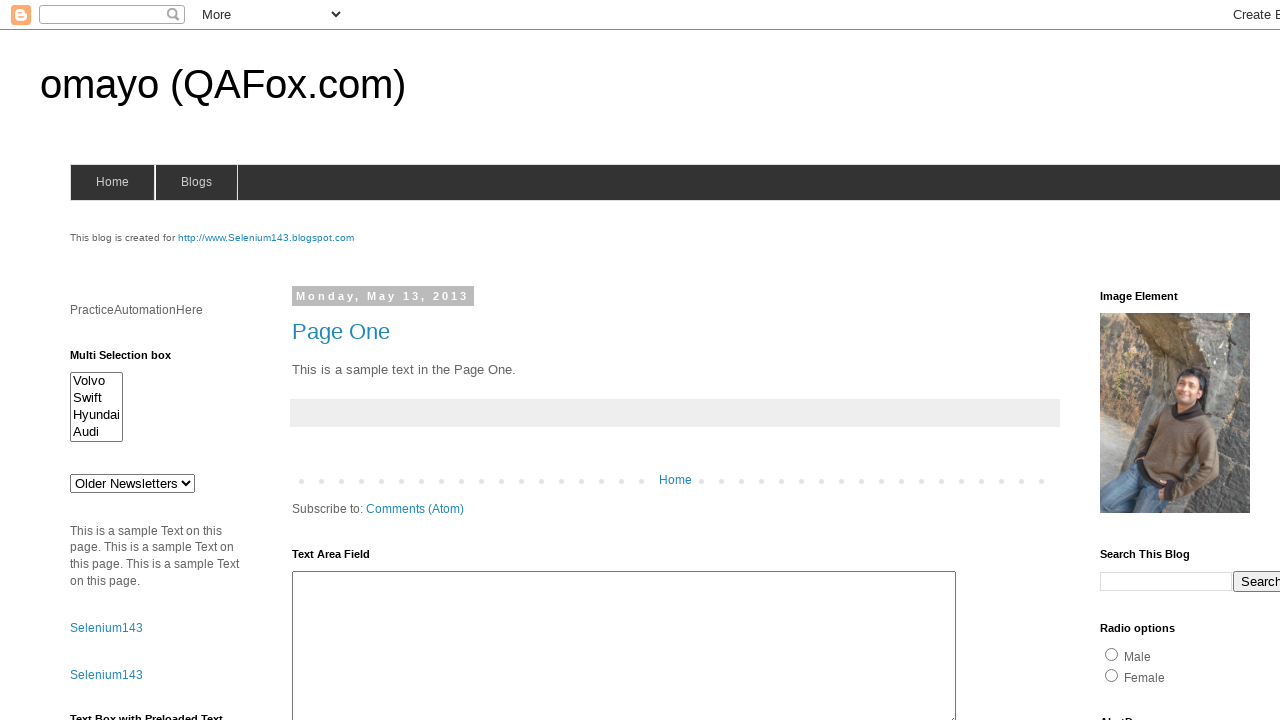

Selected first option (index 0) from multi-select dropdown on #multiselect1
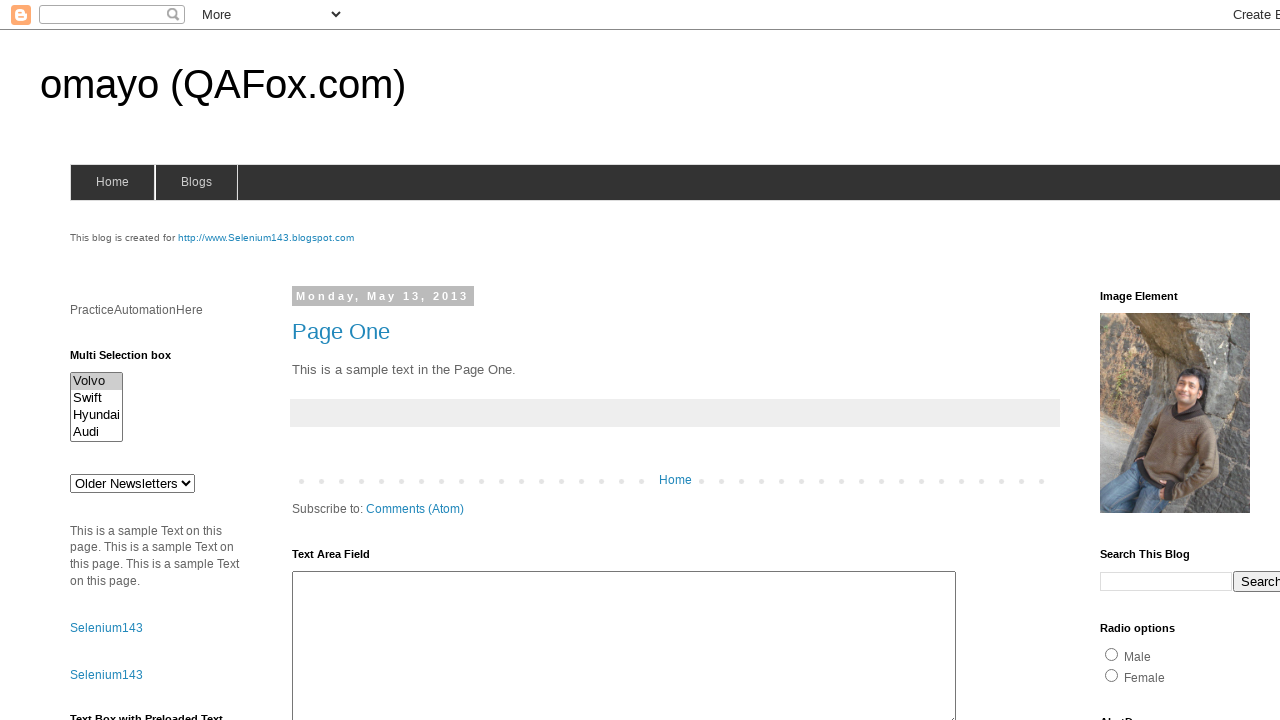

Selected third option (index 2) from multi-select dropdown on #multiselect1
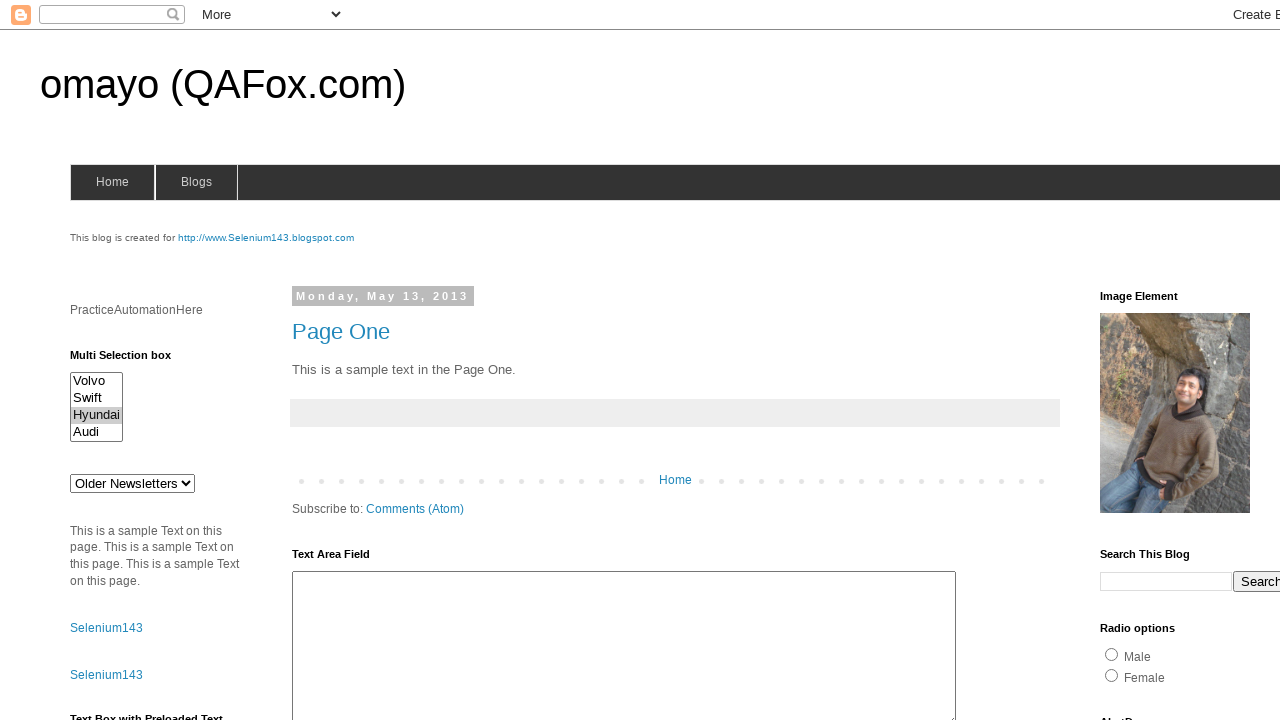

Selected fourth option (index 3) from multi-select dropdown on #multiselect1
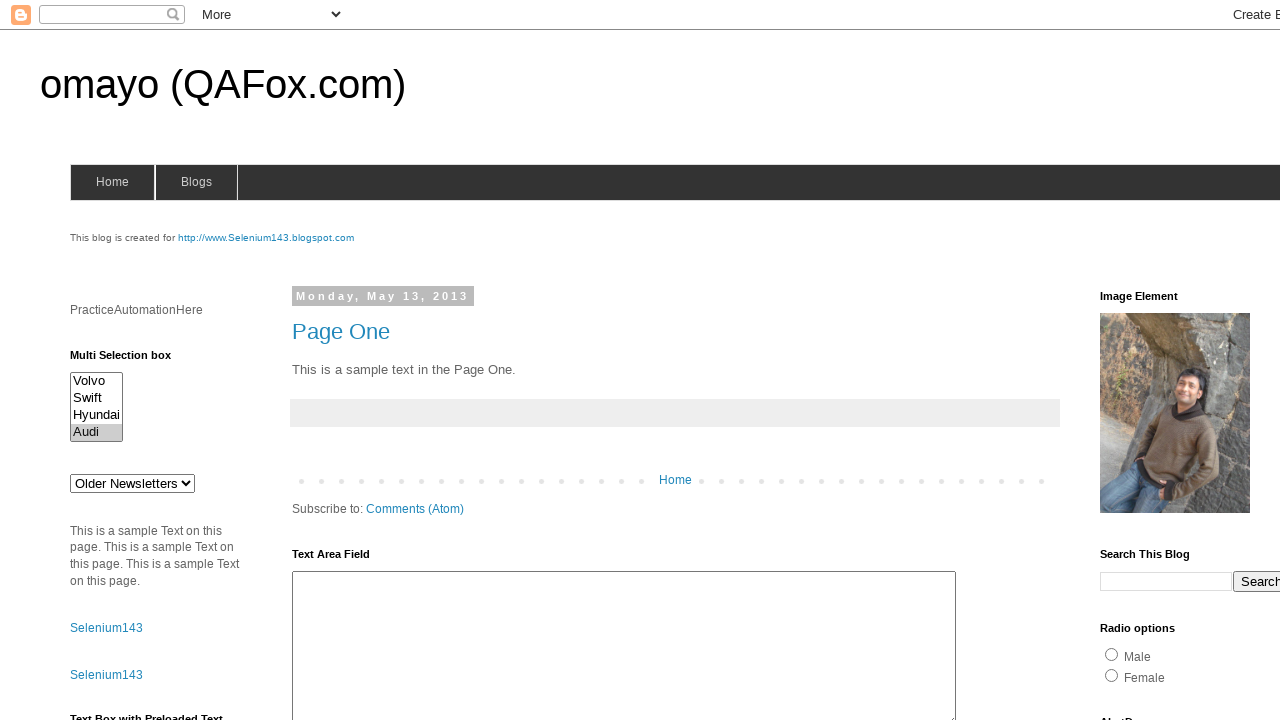

Deselected all options from multi-select dropdown
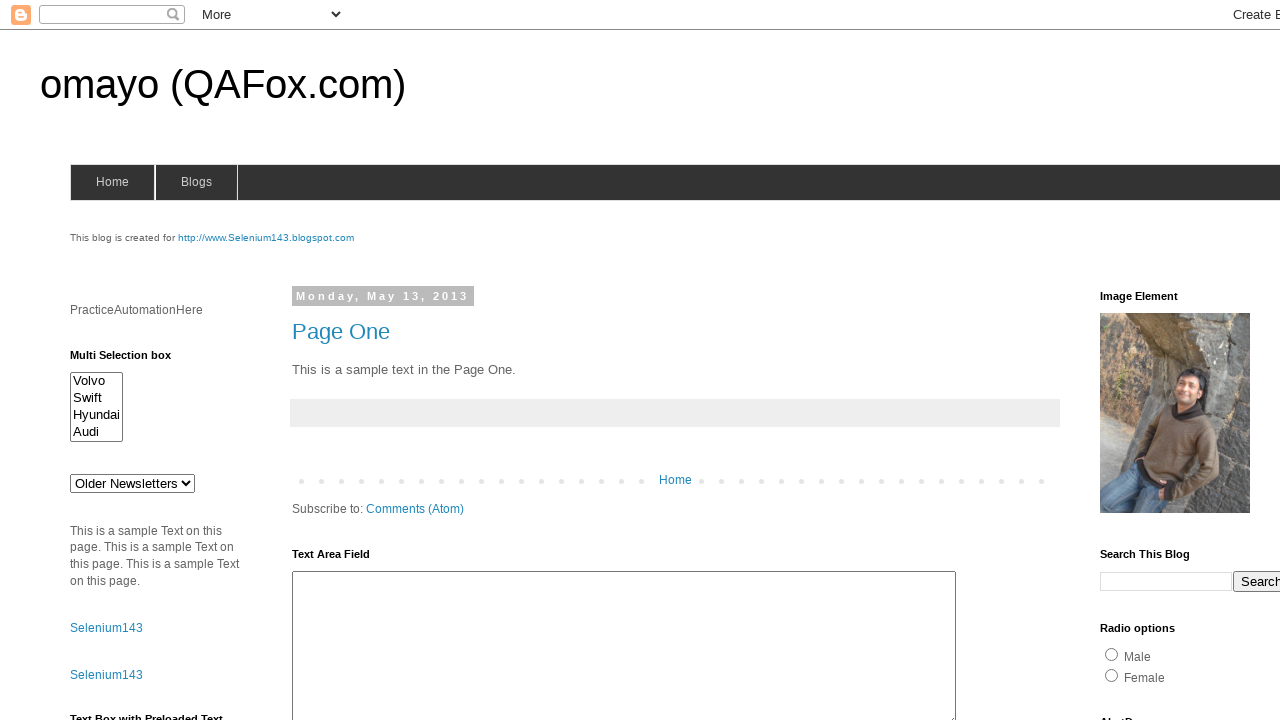

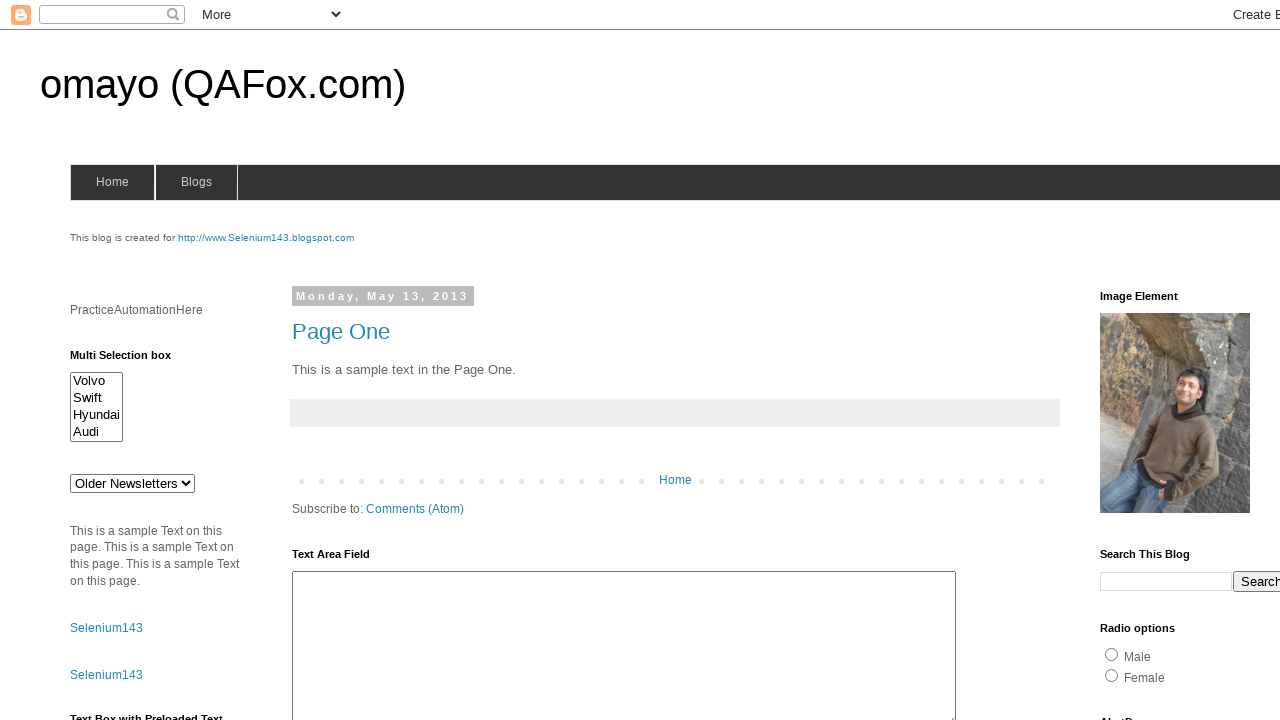